Tests dynamic control functionality with explicit waits by clicking Remove button, verifying "It's gone!" message, clicking Add button, and verifying "It's back!" message

Starting URL: https://the-internet.herokuapp.com/dynamic_controls

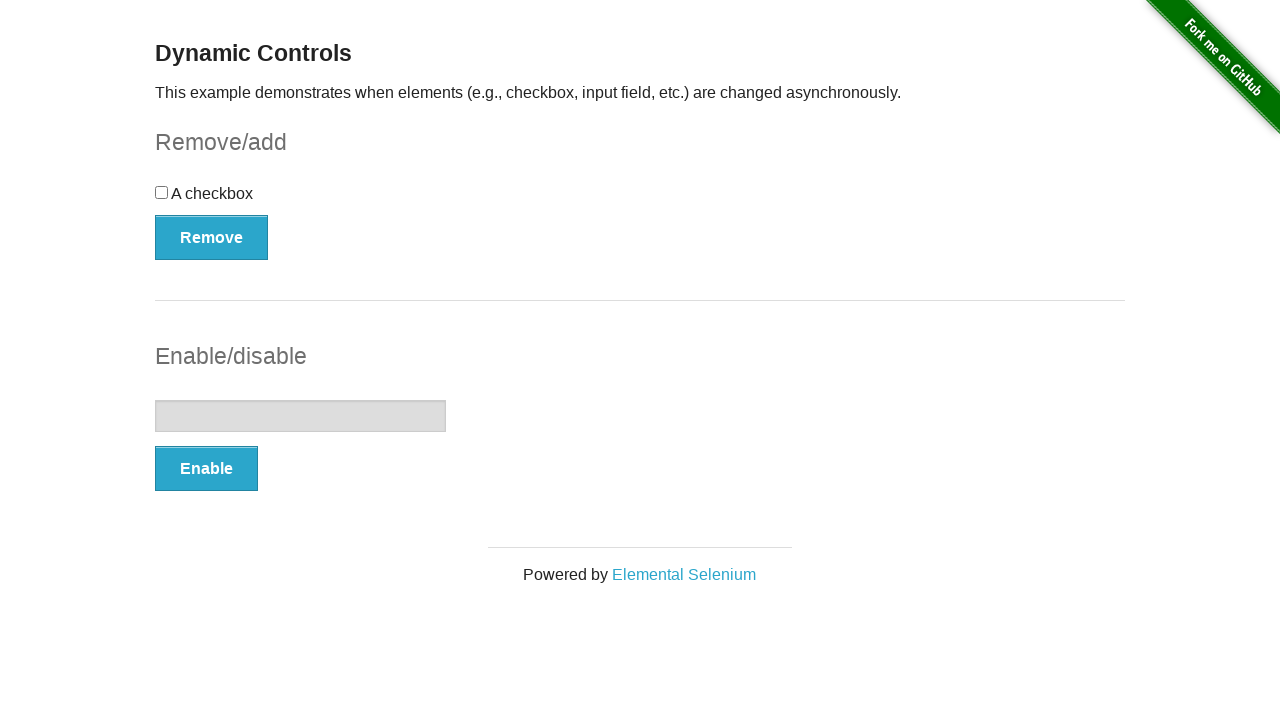

Waited for and located the Remove/Add button
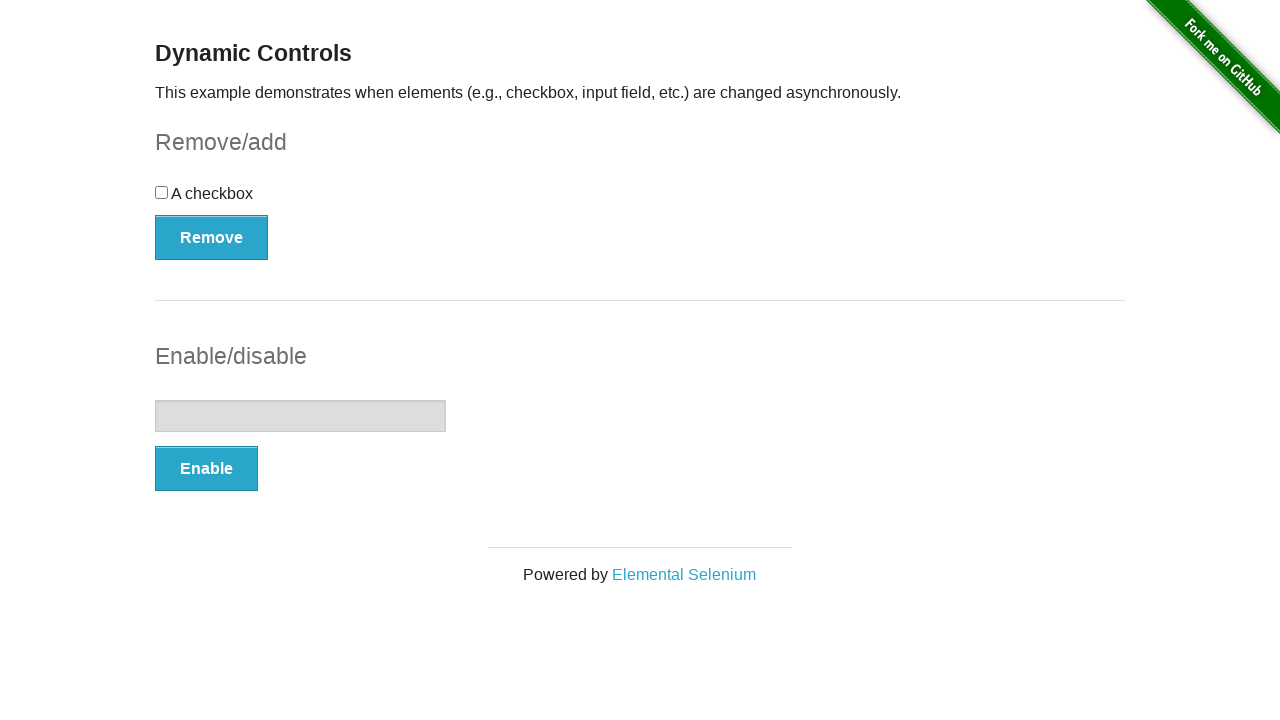

Clicked the Remove button
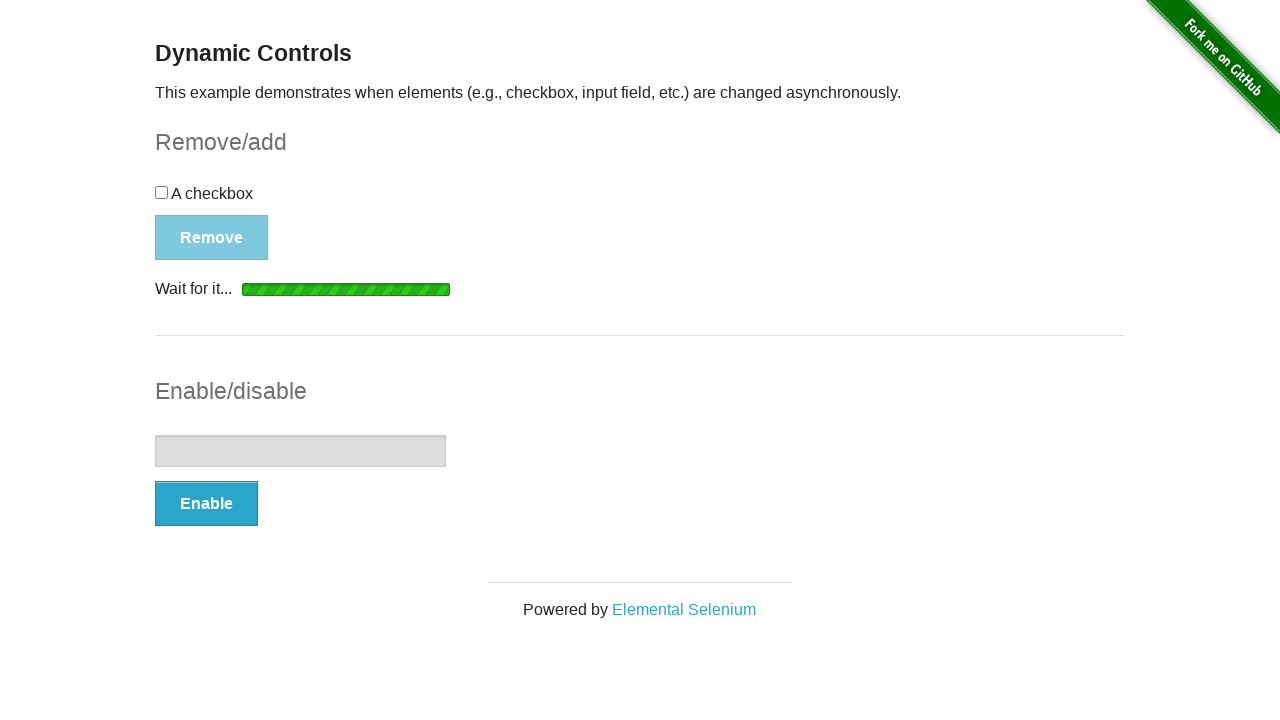

Waited for the message element to appear
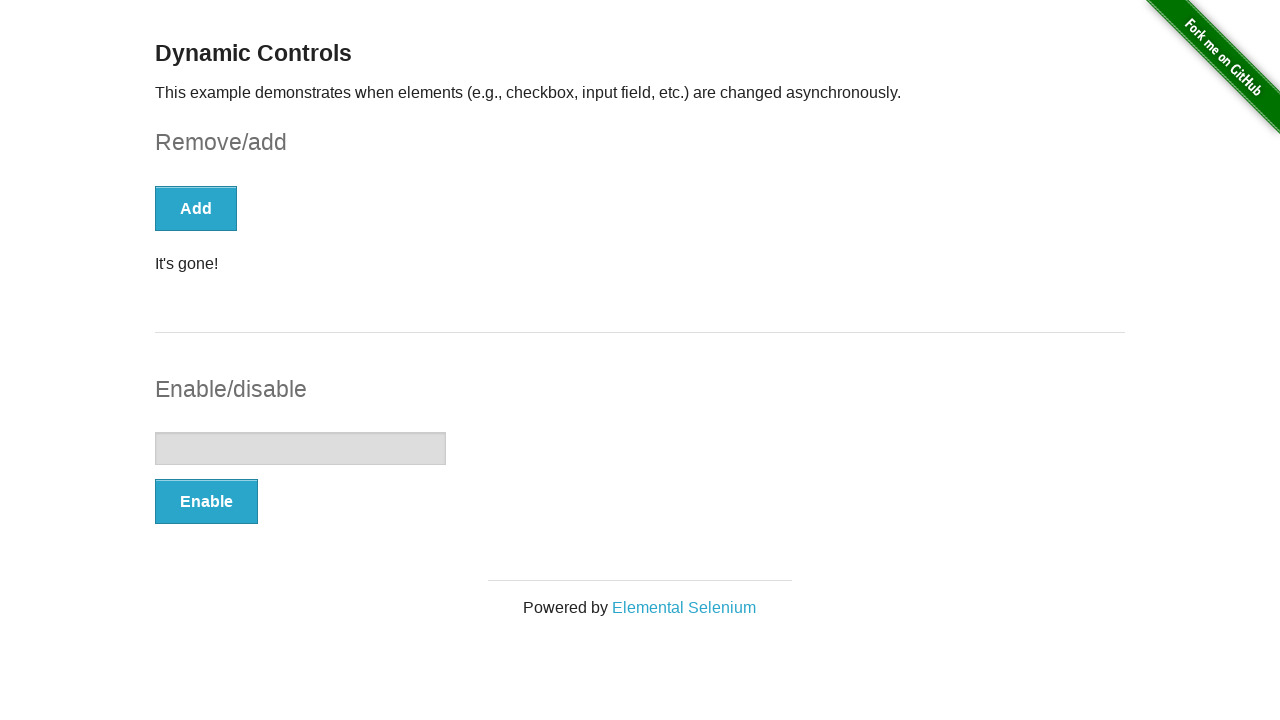

Verified 'It's gone!' message is visible after removing control
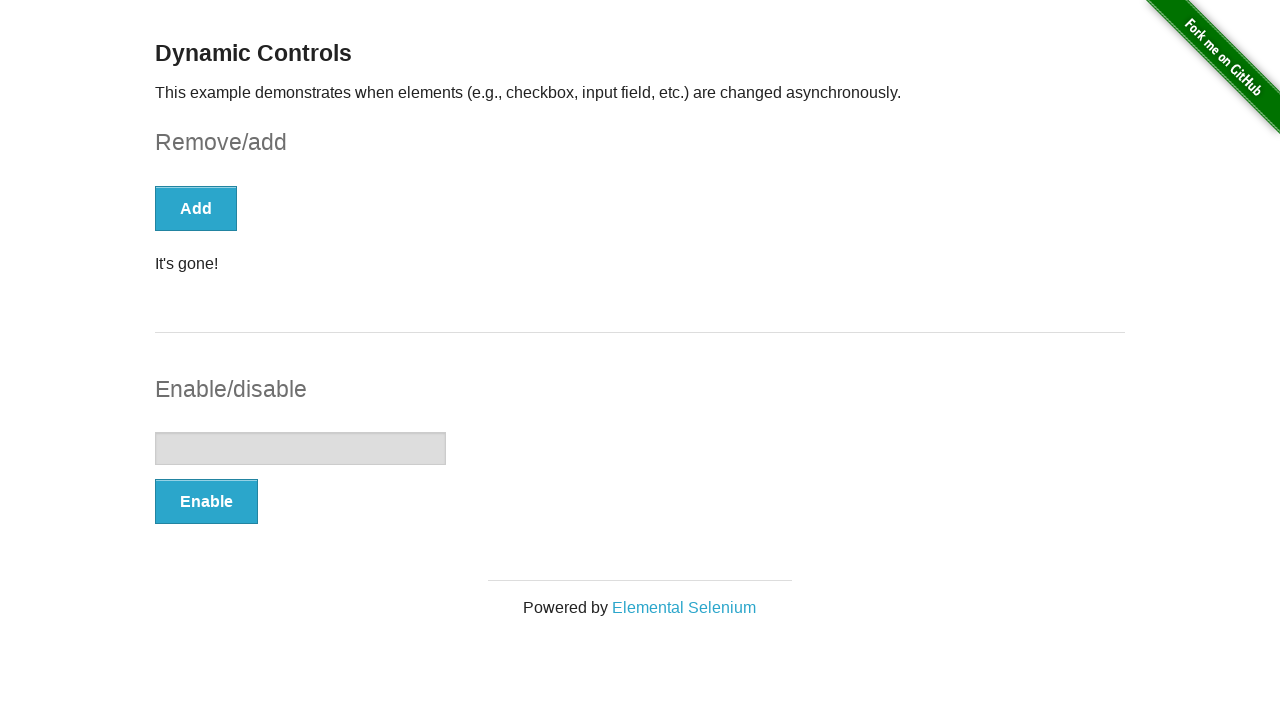

Clicked the Add button to restore the control
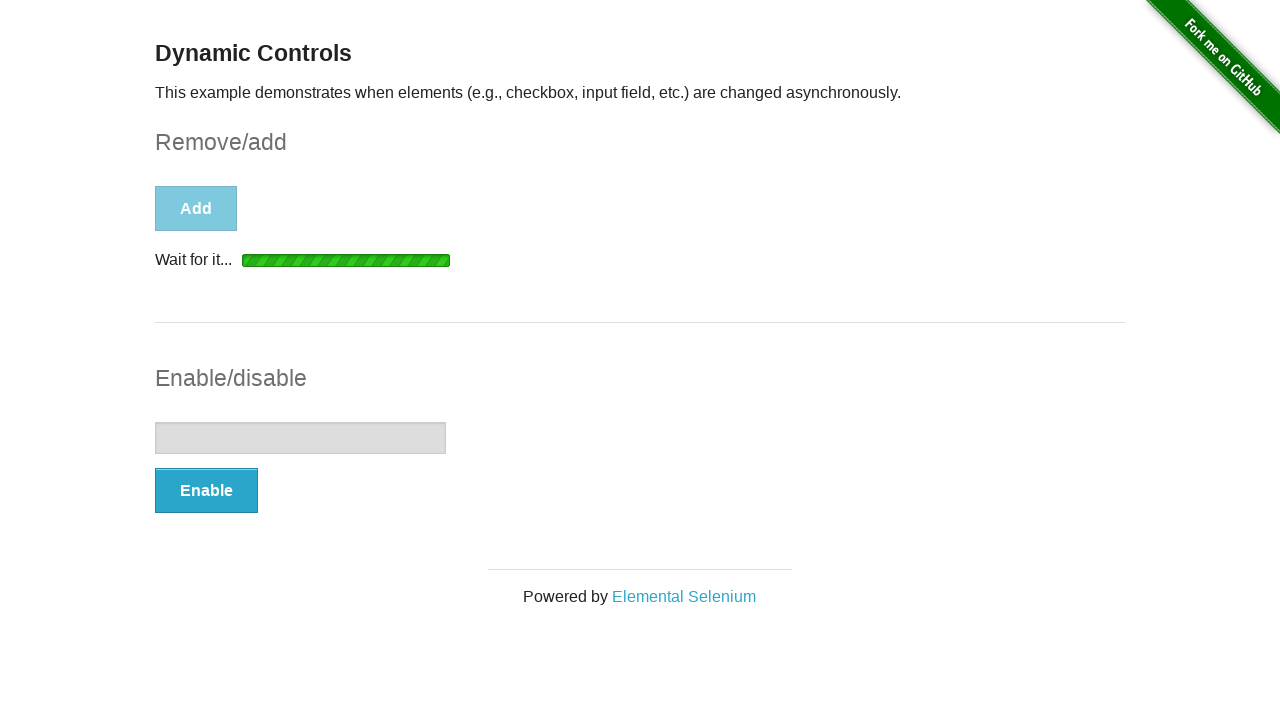

Waited for the message element to appear again
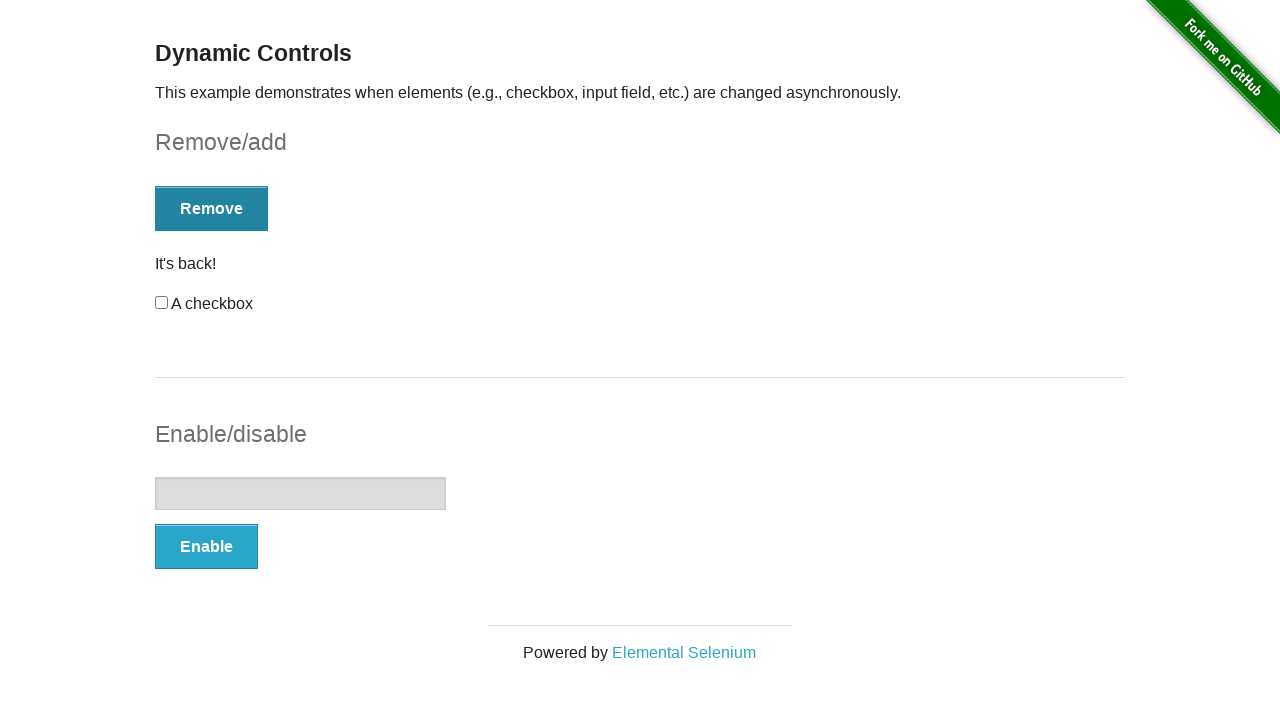

Verified 'It's back!' message is visible after adding control back
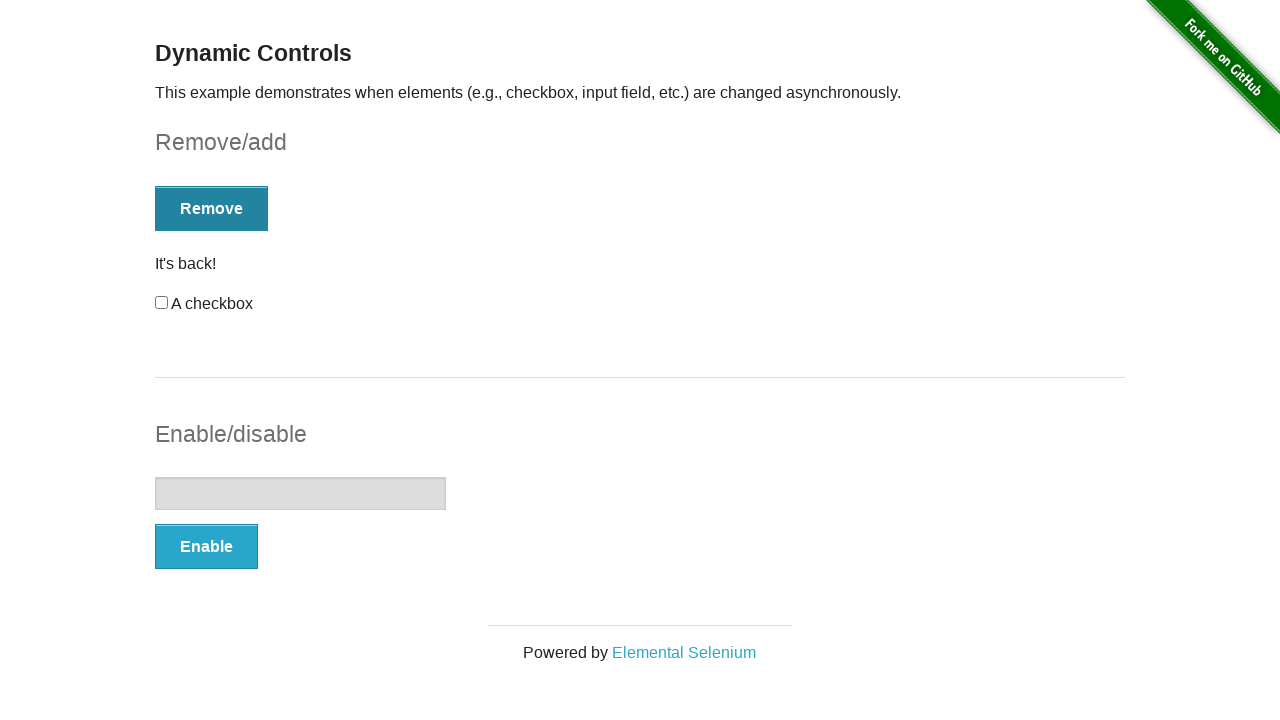

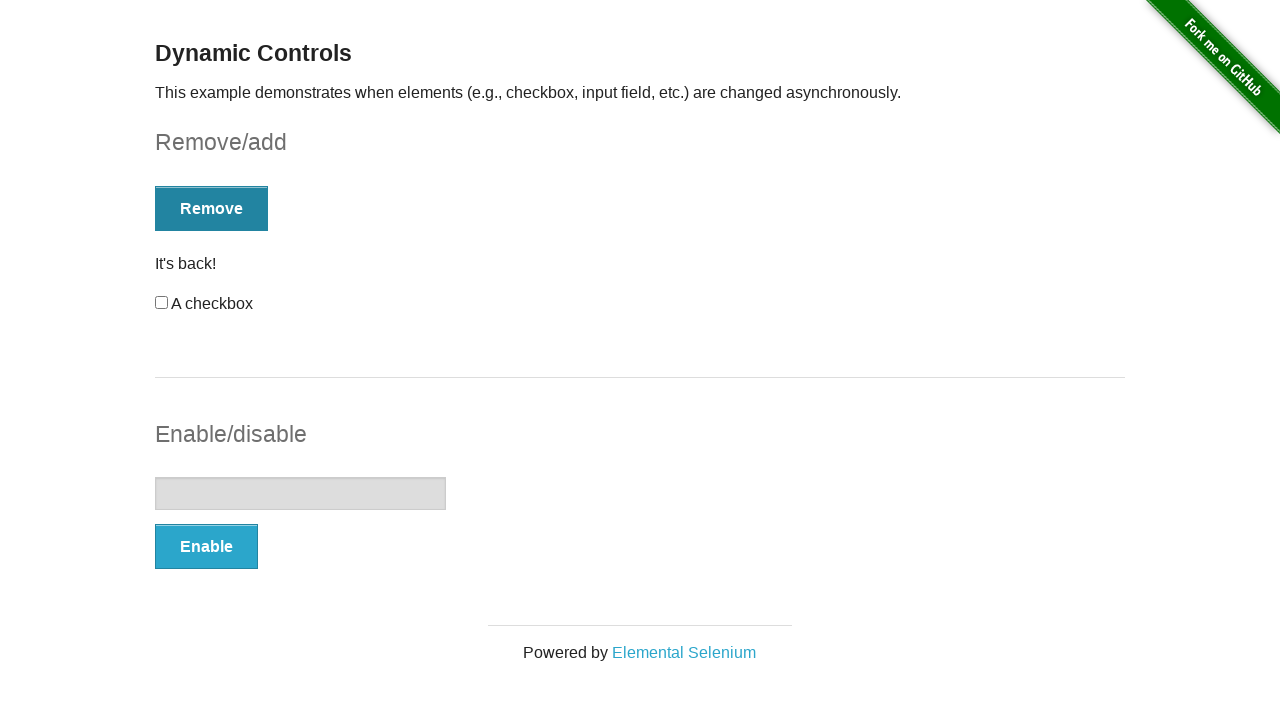